Tests navigation to Browse Languages page and verifies the table headers Language and Author are displayed

Starting URL: http://www.99-bottles-of-beer.net/

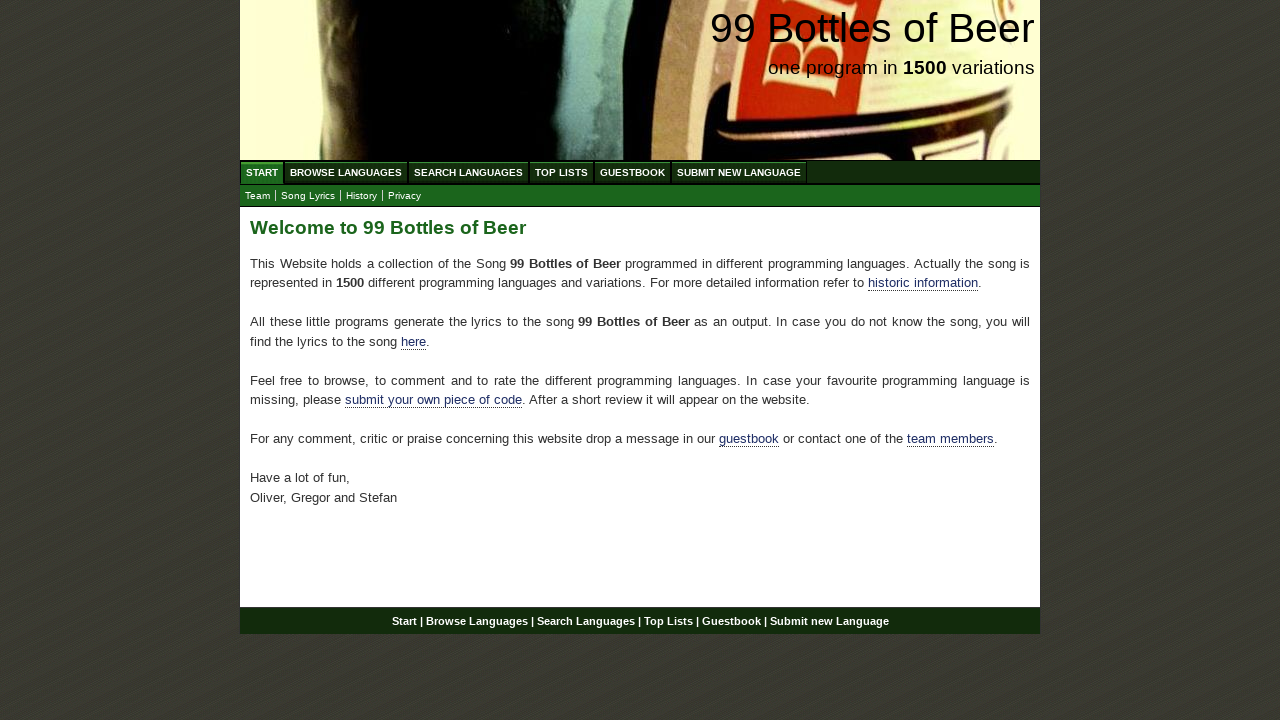

Clicked Browse Languages menu item at (346, 172) on #menu li a[href='/abc.html']
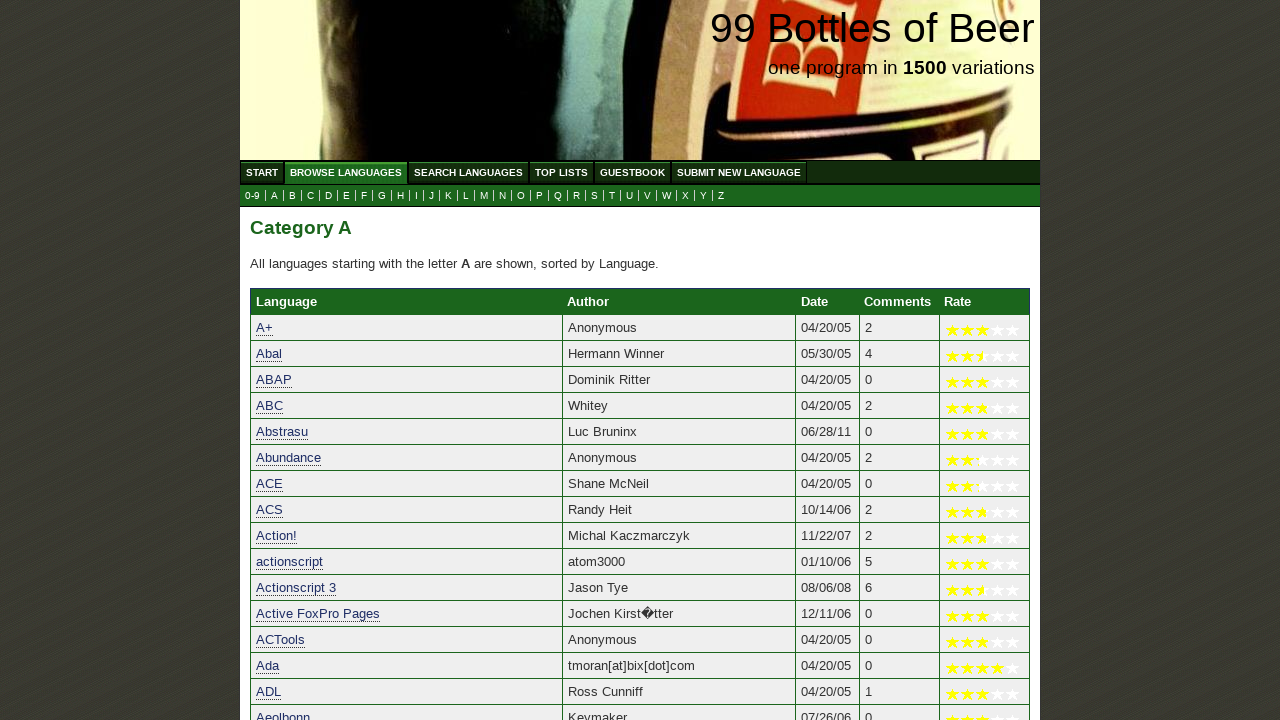

Verified Language table header is displayed
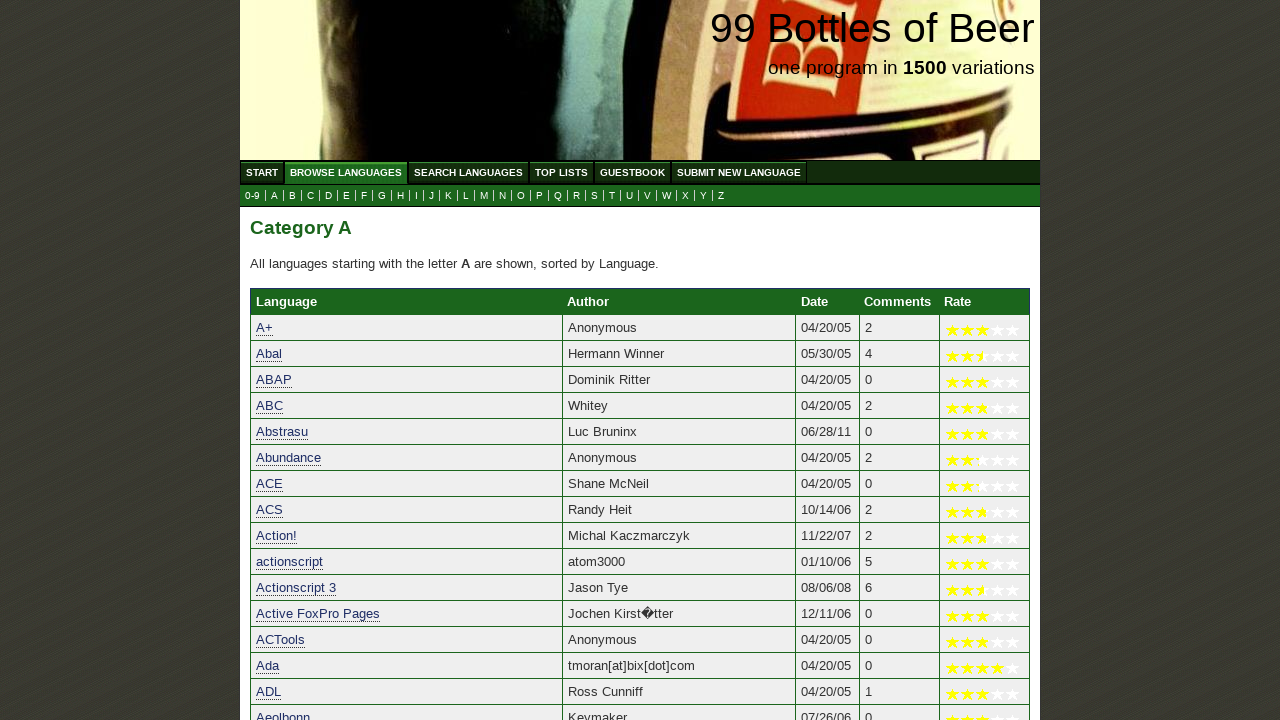

Verified Author table header is displayed
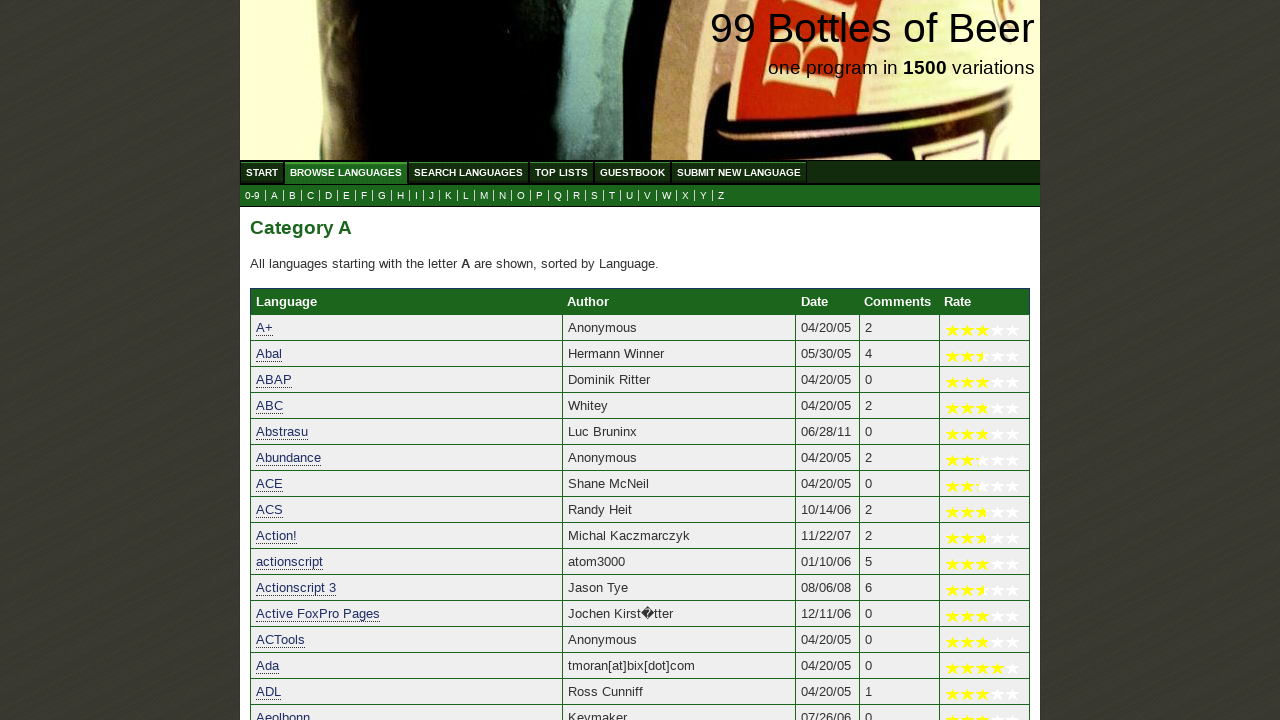

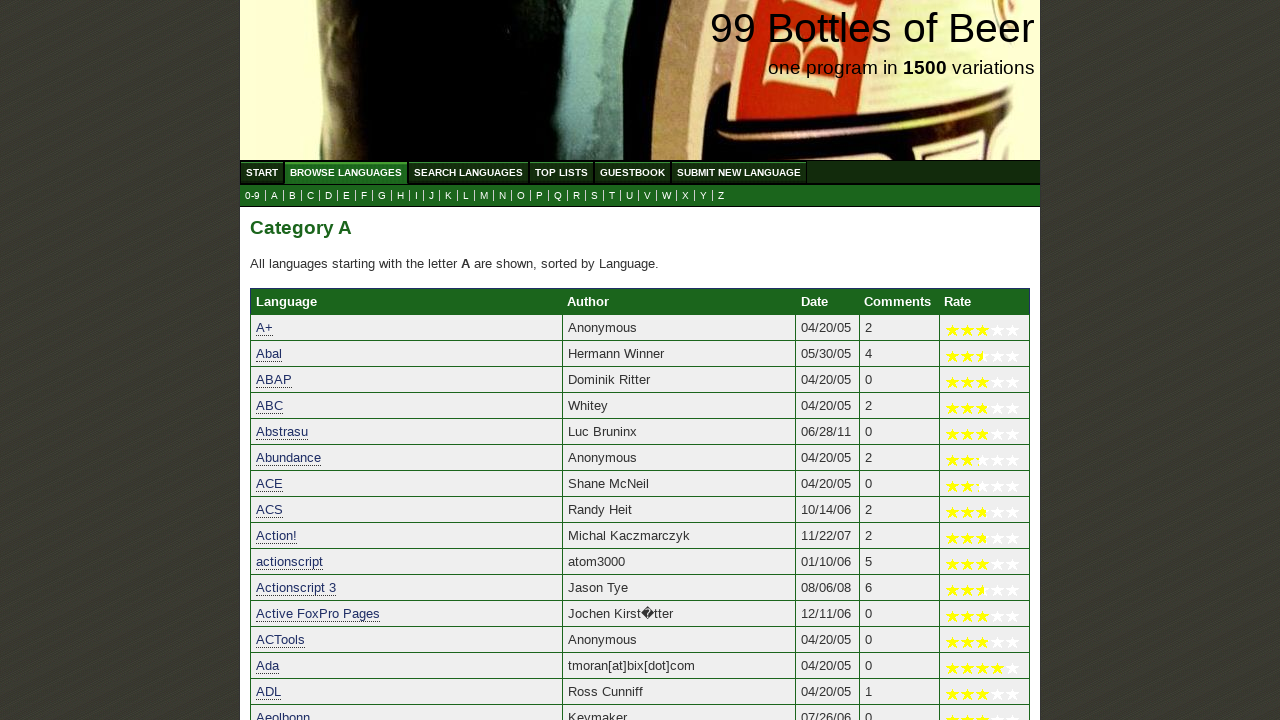